Tests JavaScript prompt box functionality by clicking to trigger a prompt, entering text into it, accepting it, and verifying the entered text is displayed on the page.

Starting URL: http://demo.automationtesting.in/Alerts.html

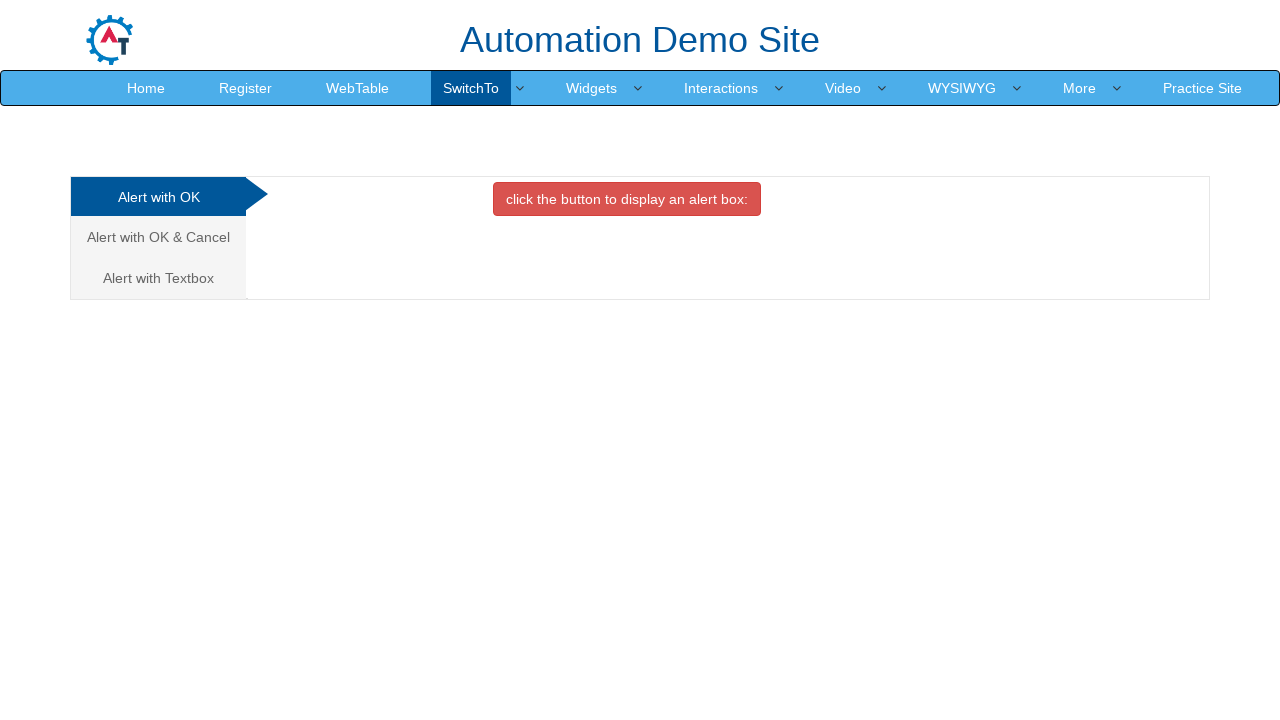

Clicked on 'Alert with Textbox' tab at (158, 278) on xpath=//a[.='Alert with Textbox ']
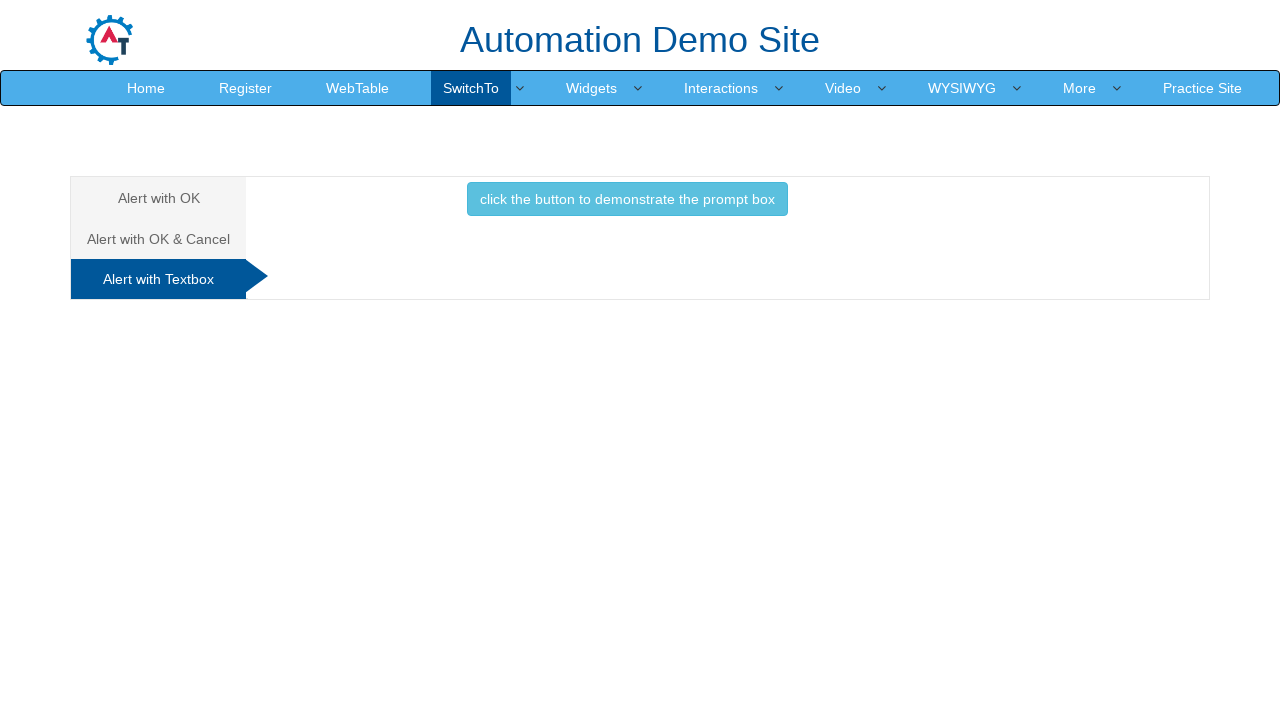

Set up dialog handler to accept prompt with text 'as'
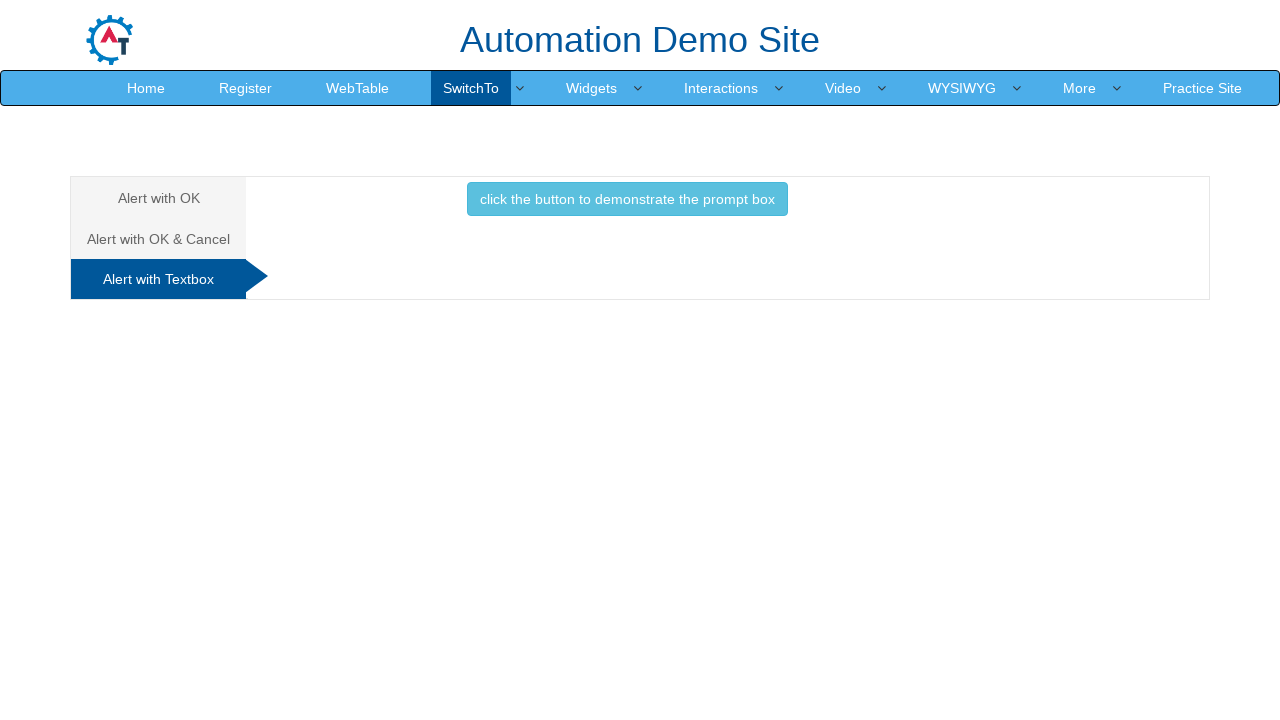

Clicked button to trigger the prompt box at (627, 199) on xpath=//button[.='click the button to demonstrate the prompt box ']
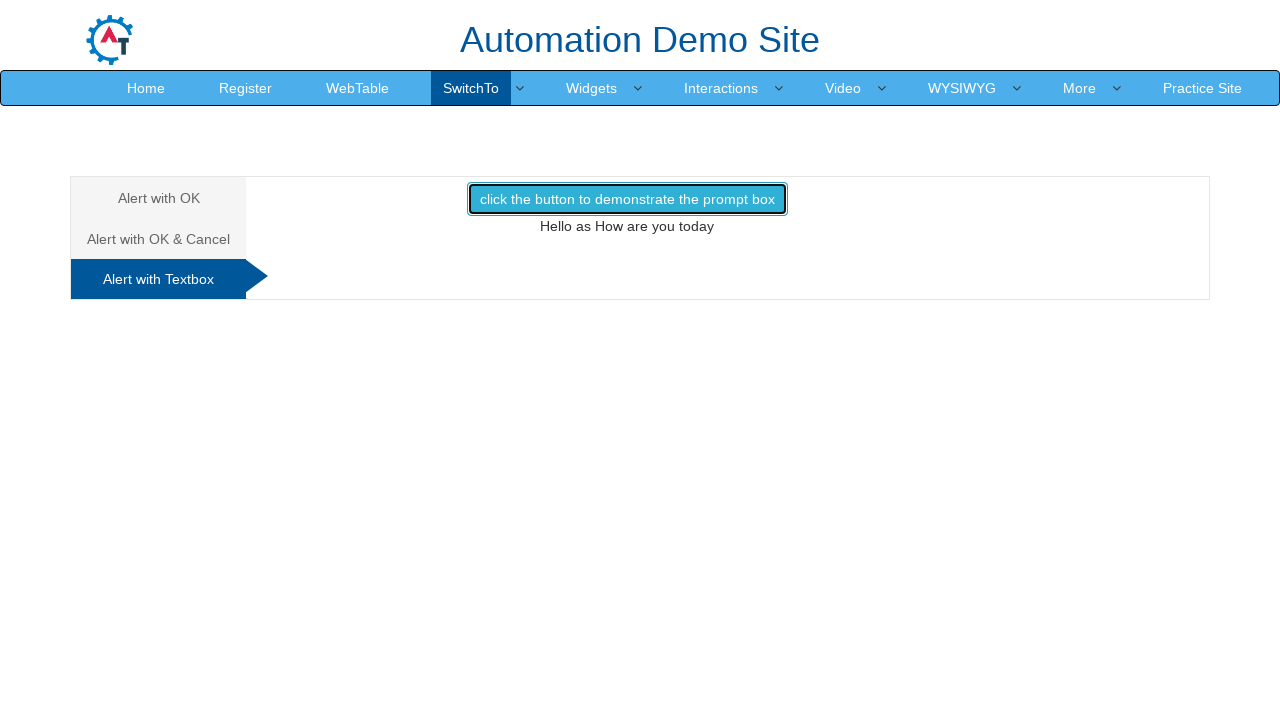

Waited for confirmation text containing 'Hello' to appear
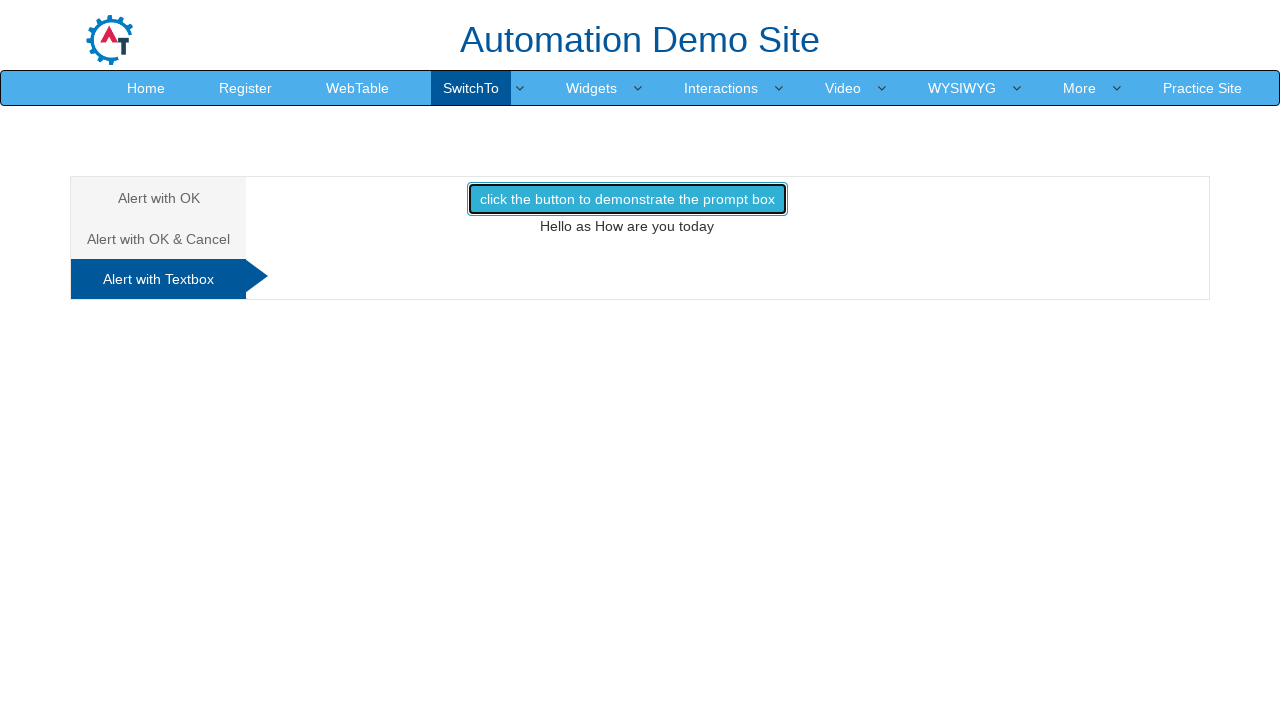

Verified that the confirmation text is visible on the page
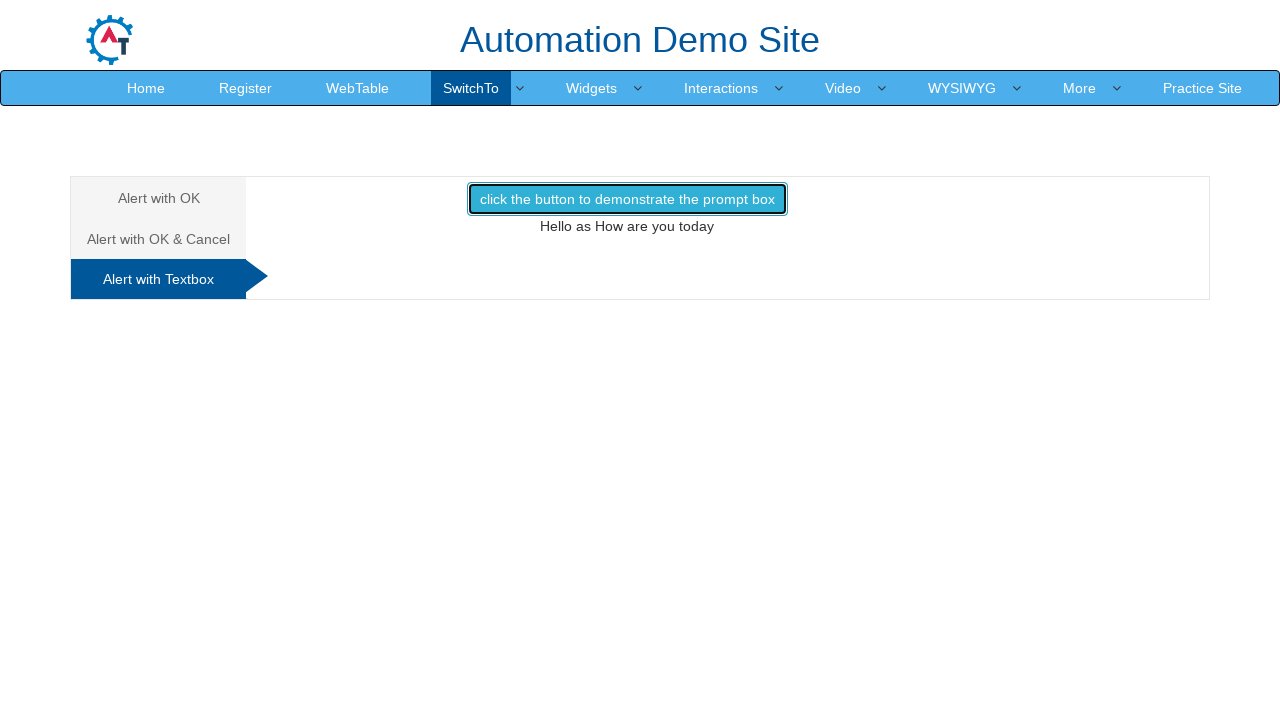

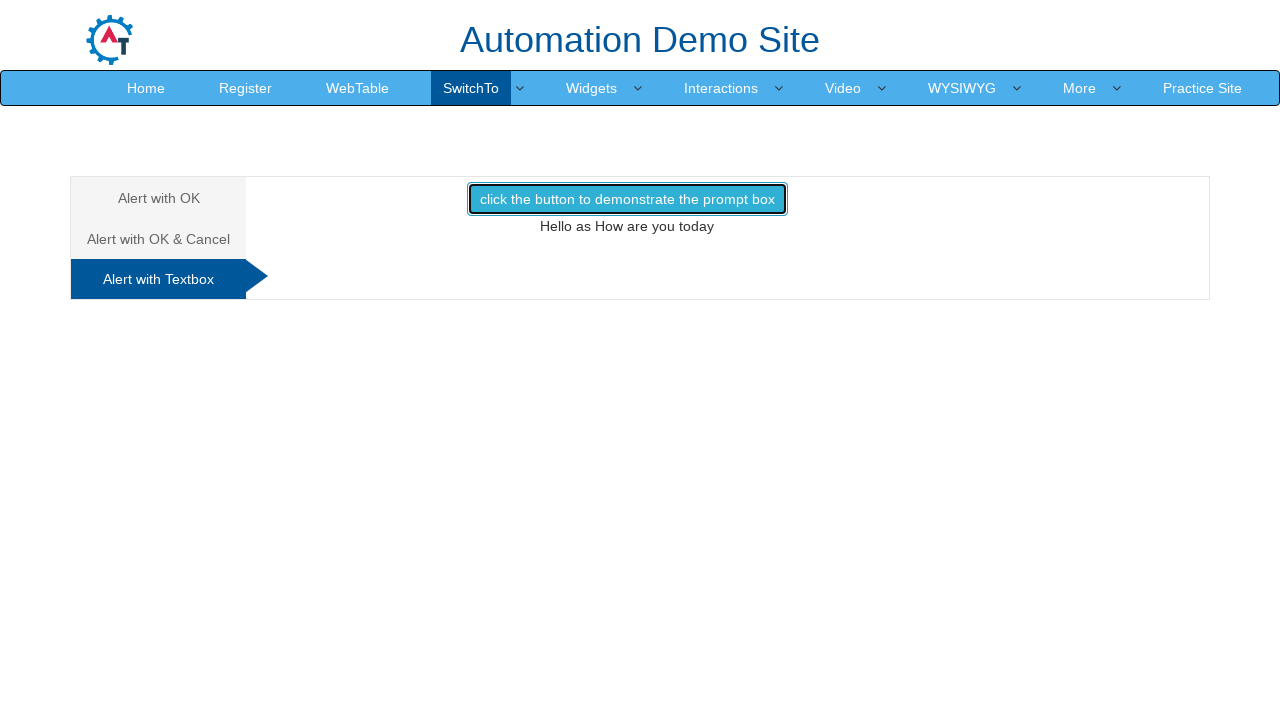